Tests keyboard key press functionality by sending SPACE and TAB keys to a page and verifying the displayed result text confirms which key was pressed

Starting URL: http://the-internet.herokuapp.com/key_presses

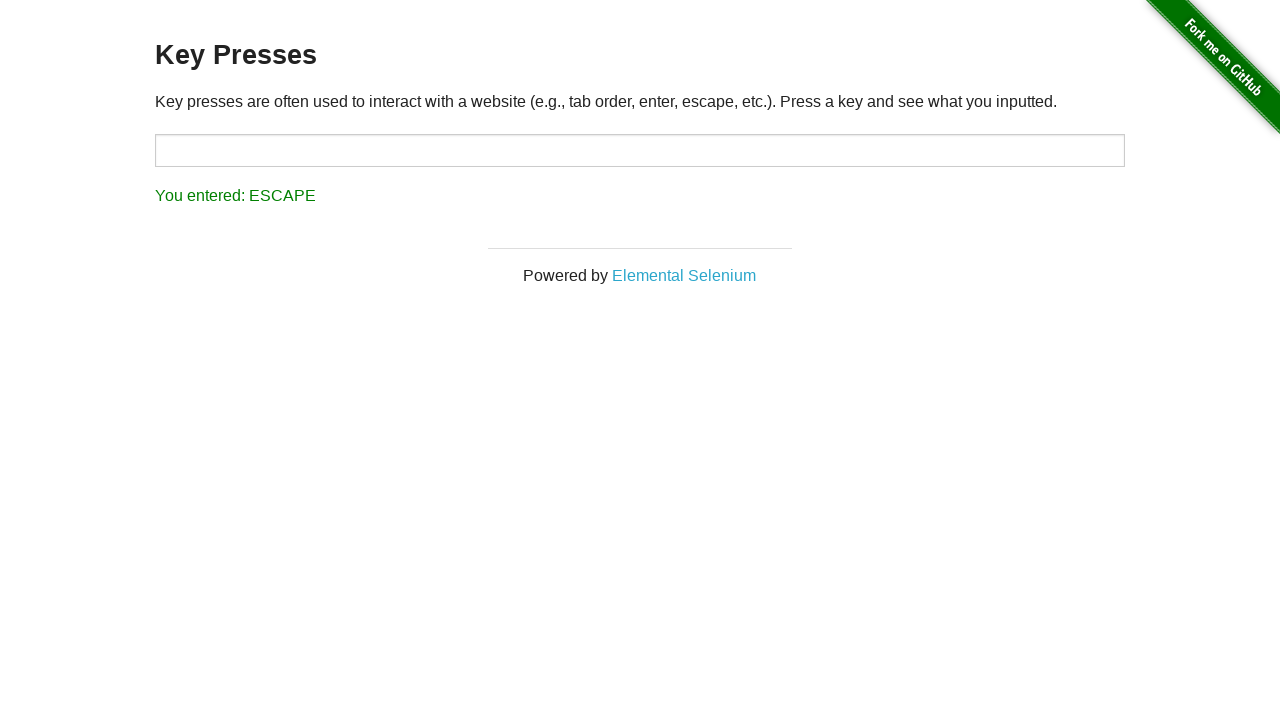

Pressed SPACE key on example element on .example
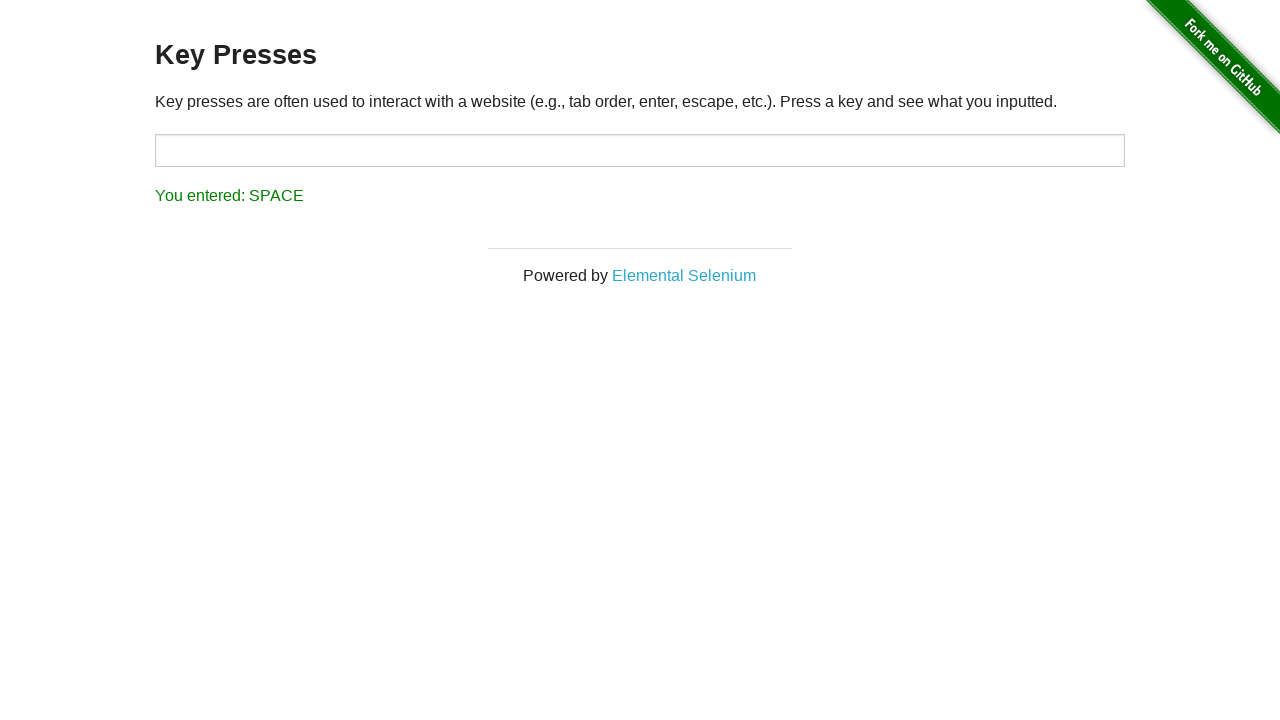

Retrieved result text from #result element
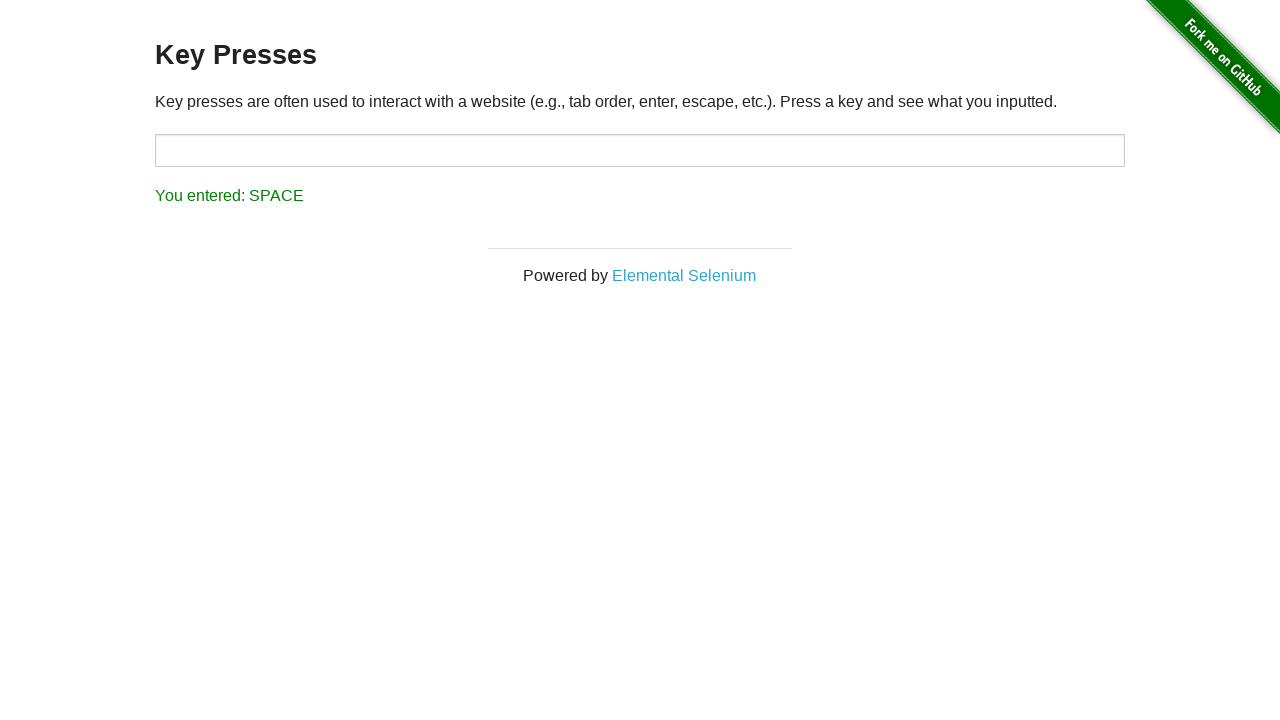

Verified result text confirms SPACE key was entered
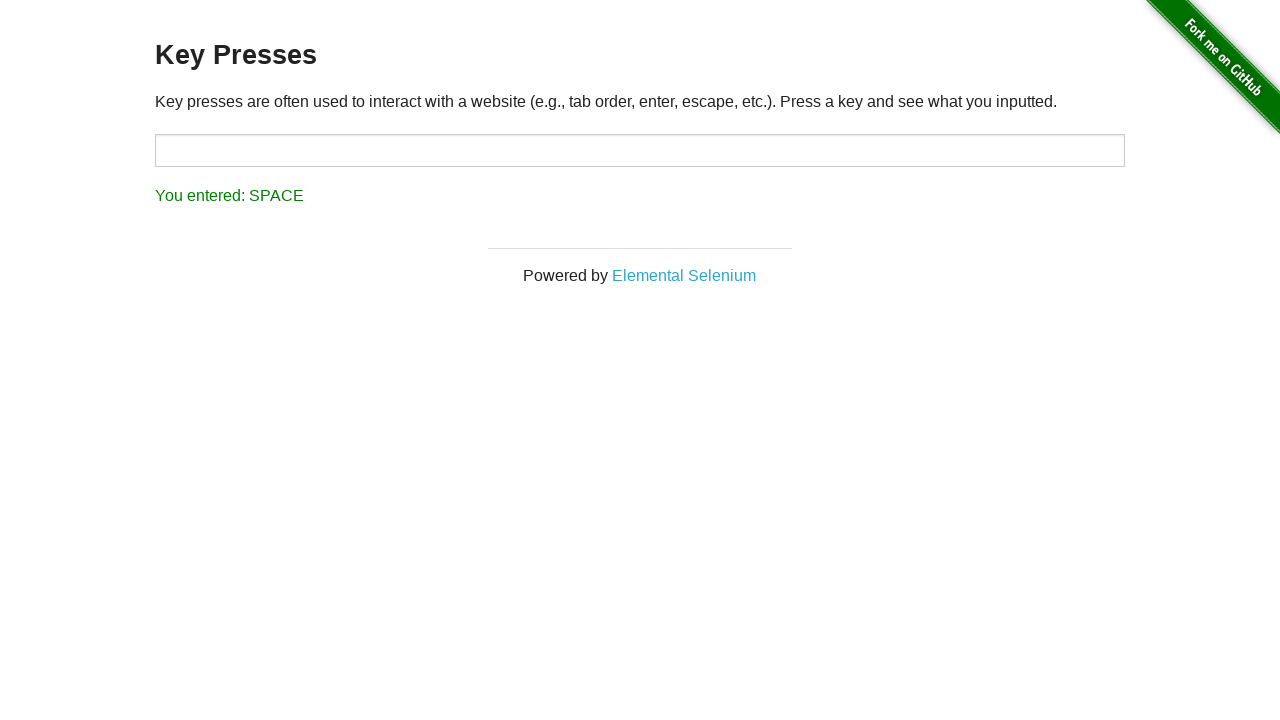

Pressed TAB key using keyboard
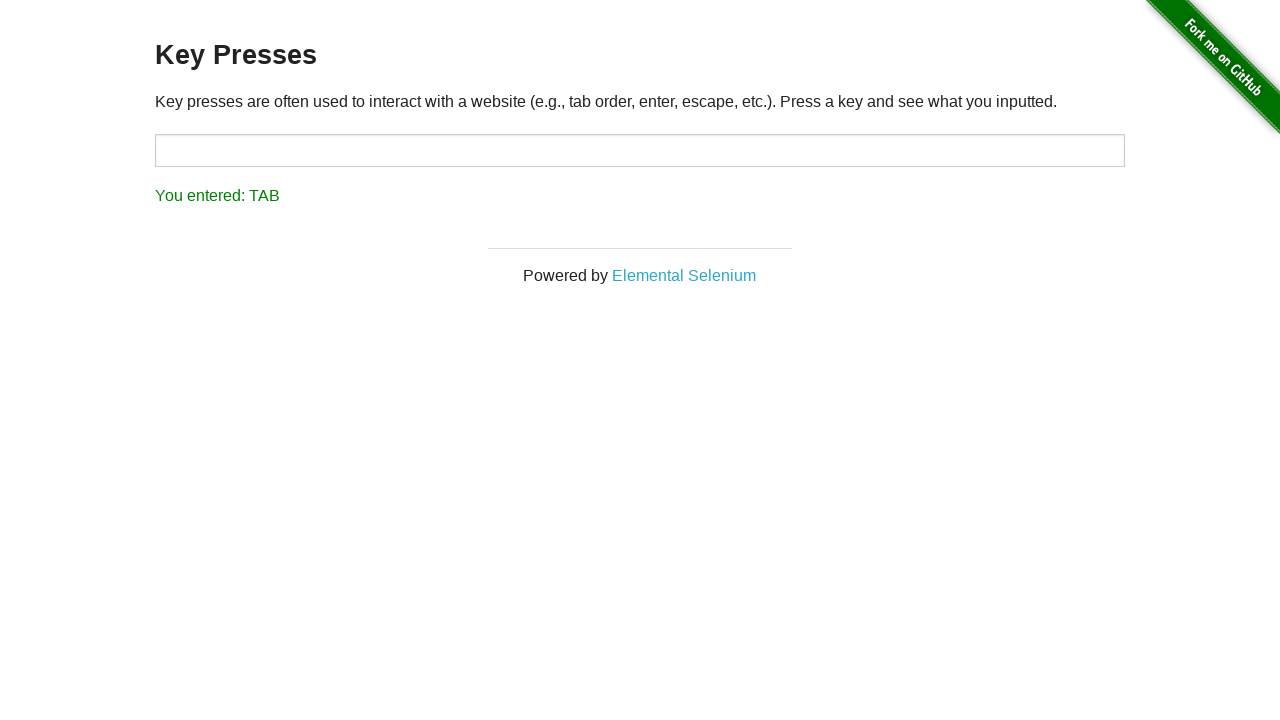

Retrieved result text from #result element
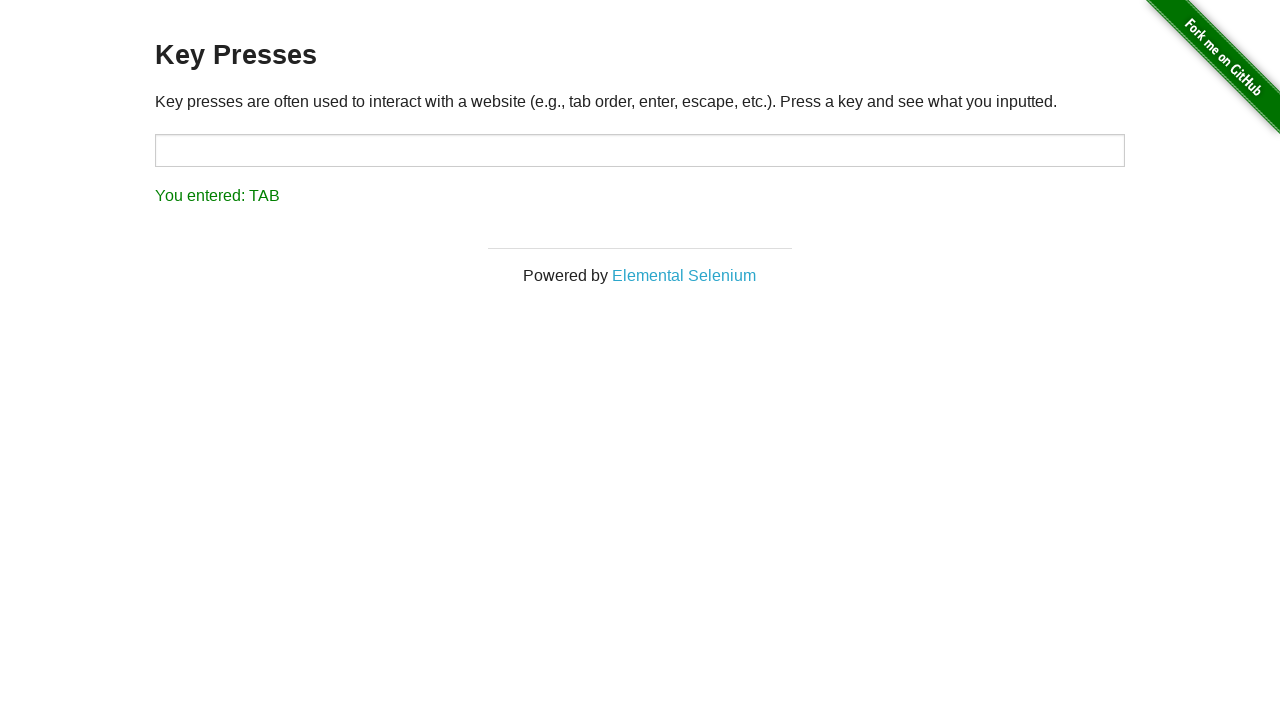

Verified result text confirms TAB key was entered
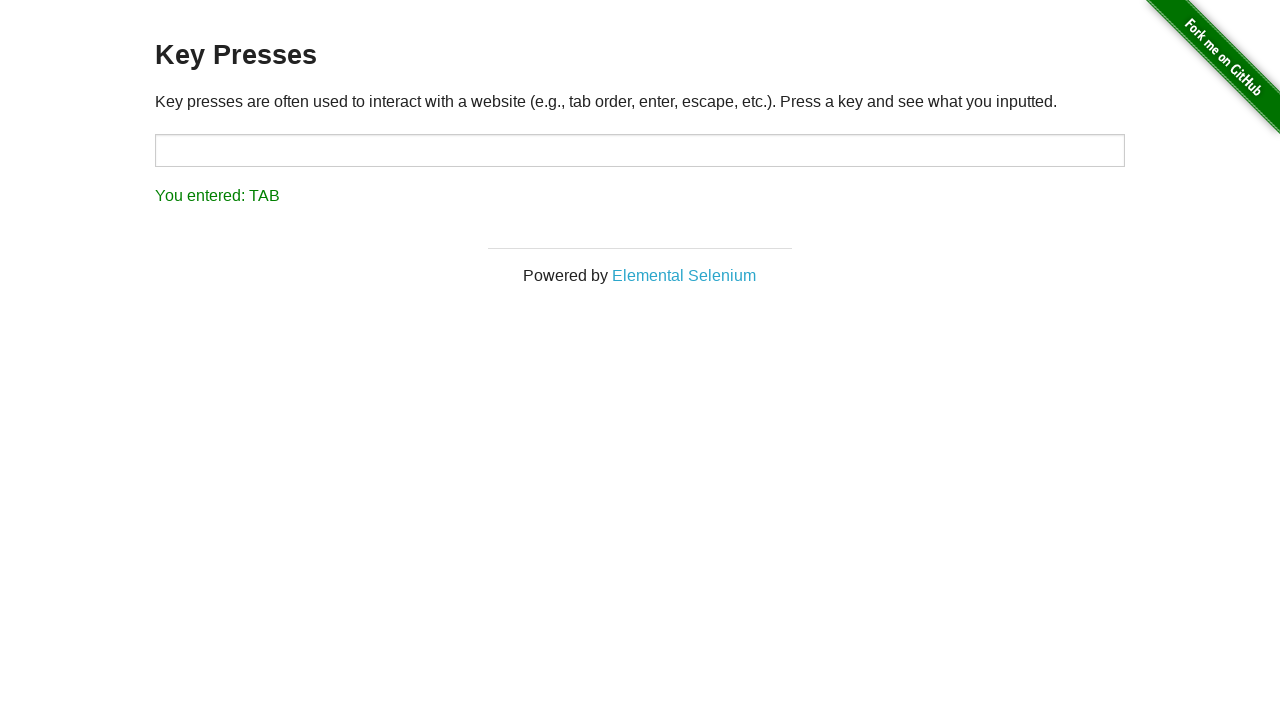

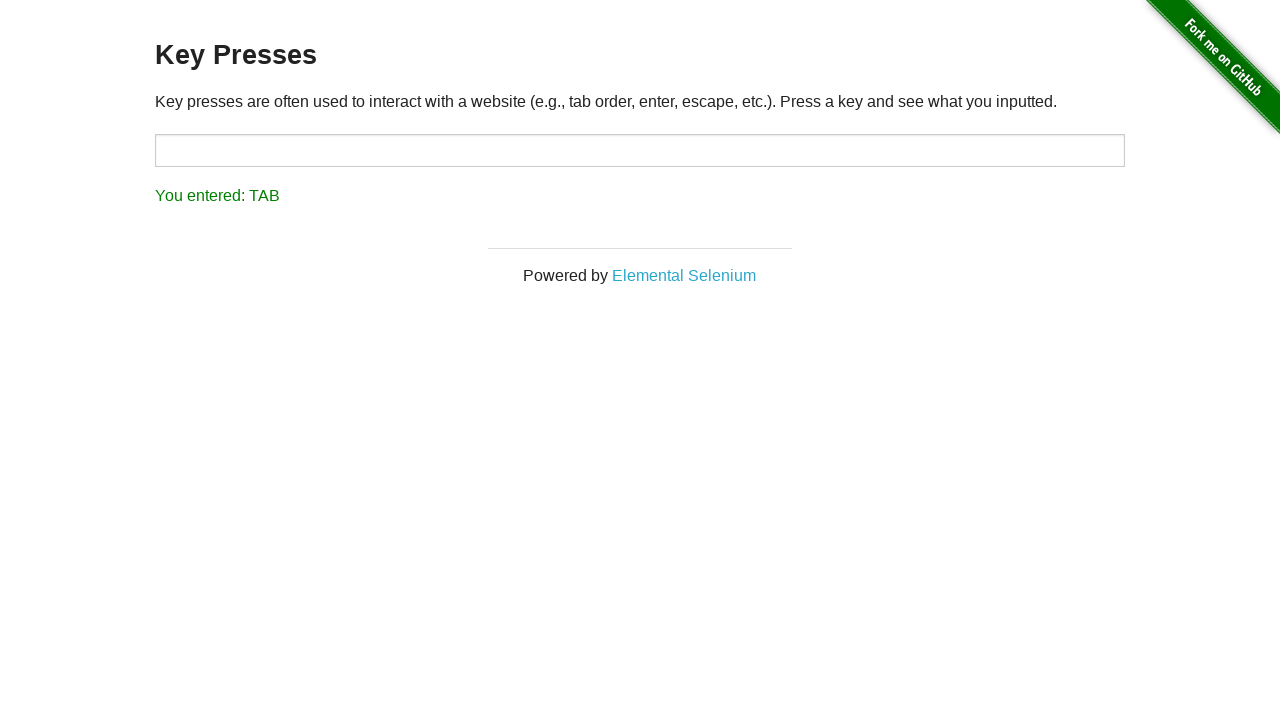